Tests registration form submission with only first name and email fields (skipping last name), then verifies the success message

Starting URL: http://suninjuly.github.io/registration2.html

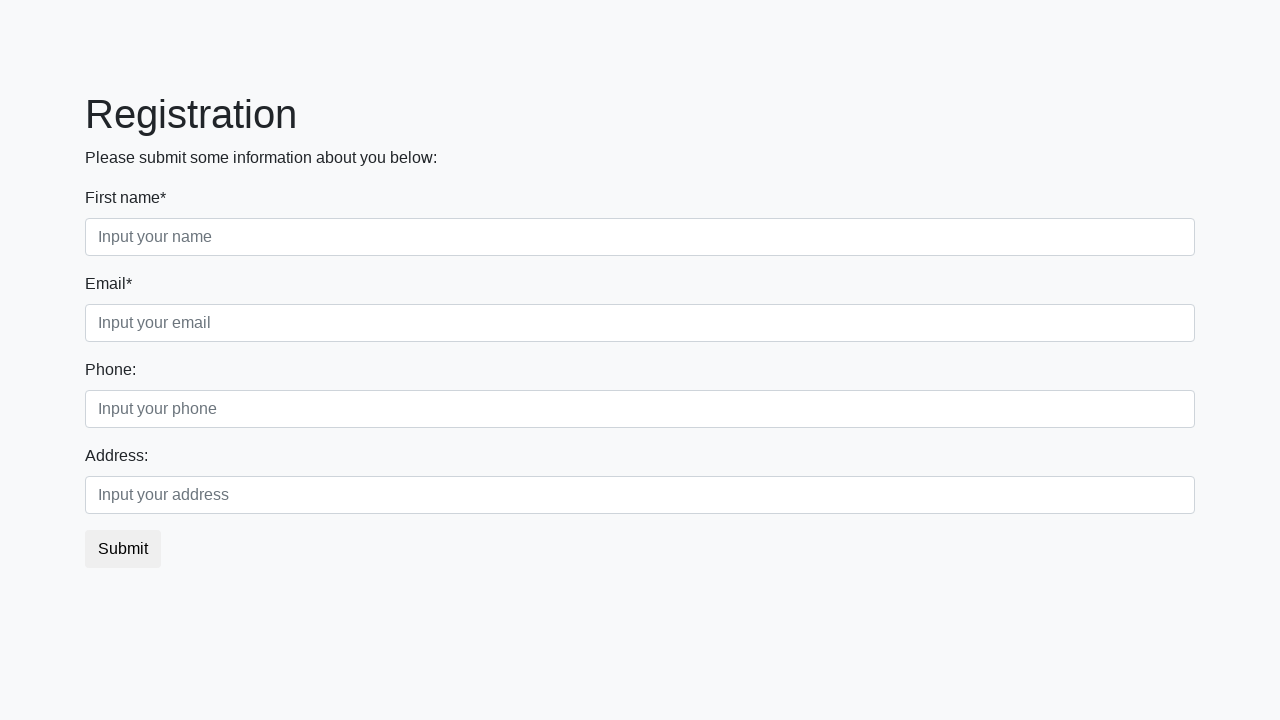

Filled first name field with 'Alice' on div.first_block input.form-control.first
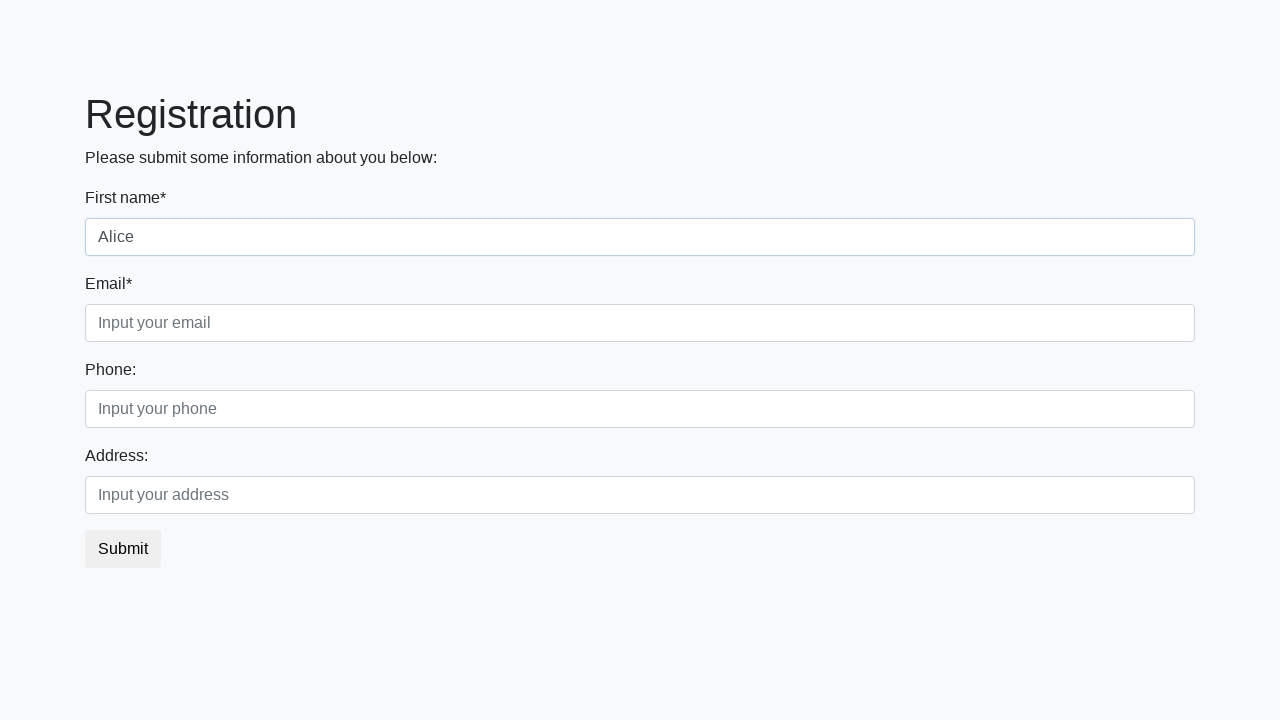

Filled email field with 'alice.jones@example.com' on div.first_block input.form-control.third
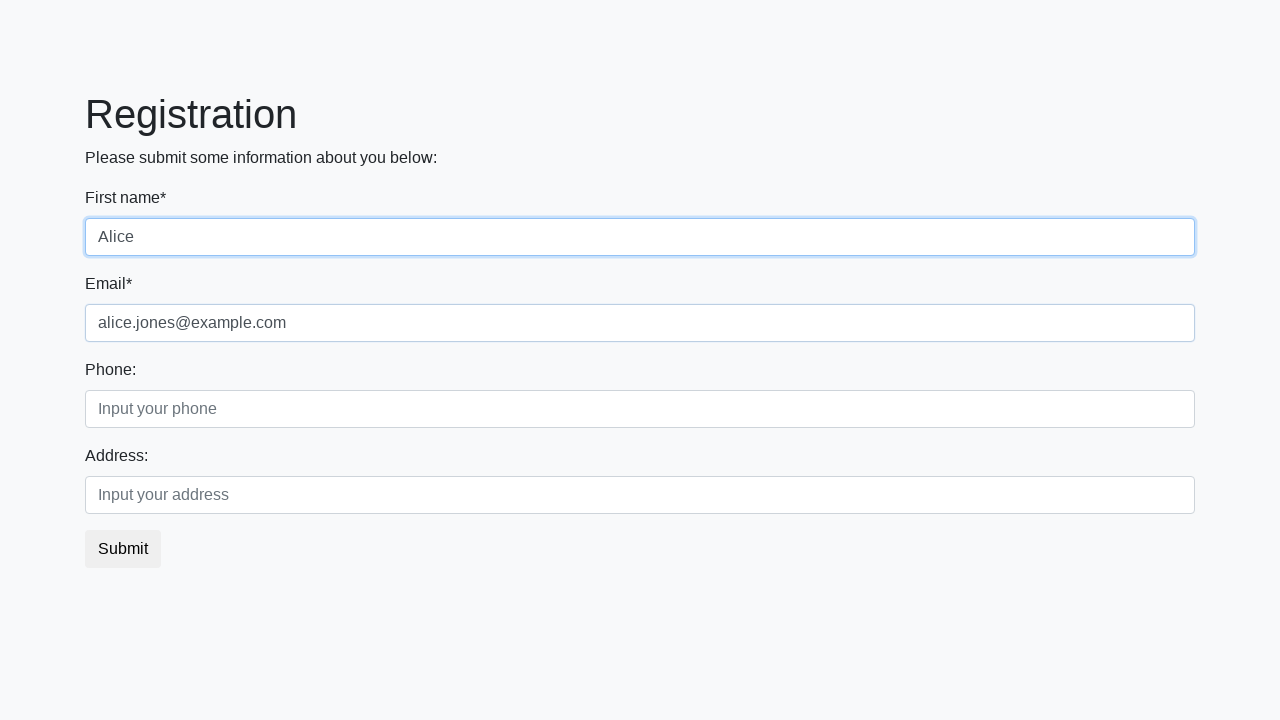

Clicked submit button to register at (123, 549) on button.btn
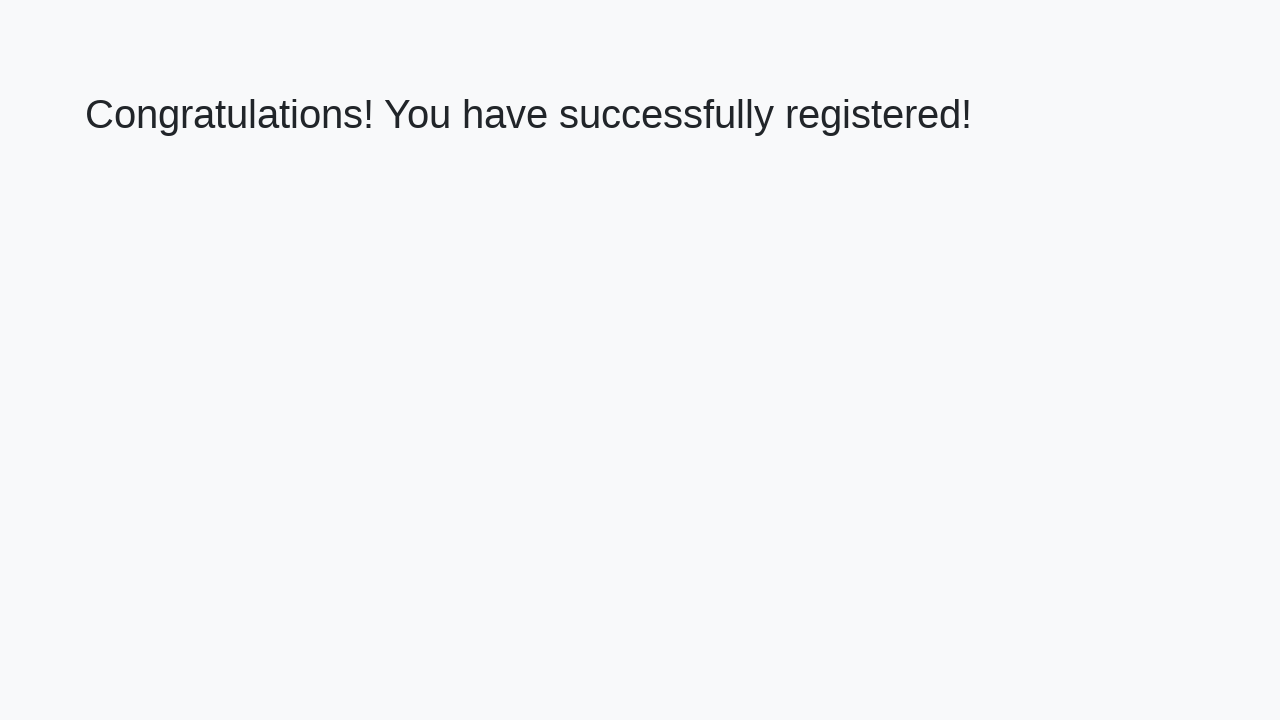

Success message header loaded
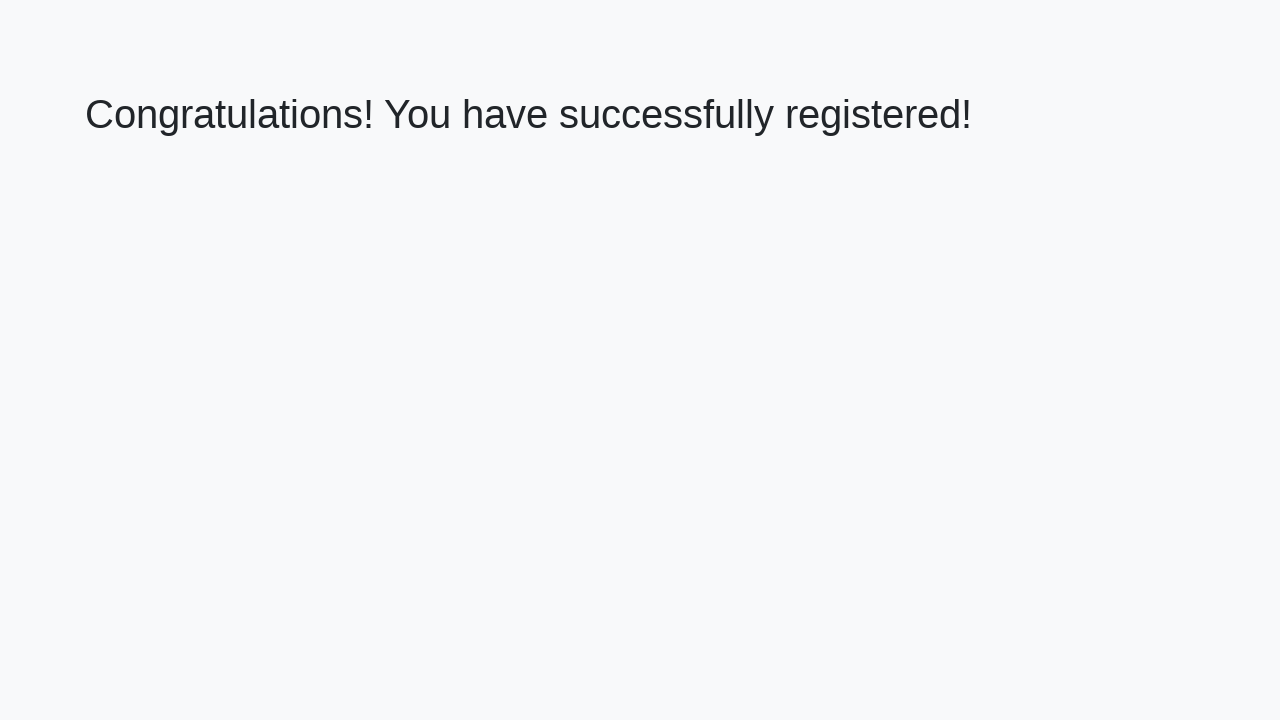

Retrieved success message text
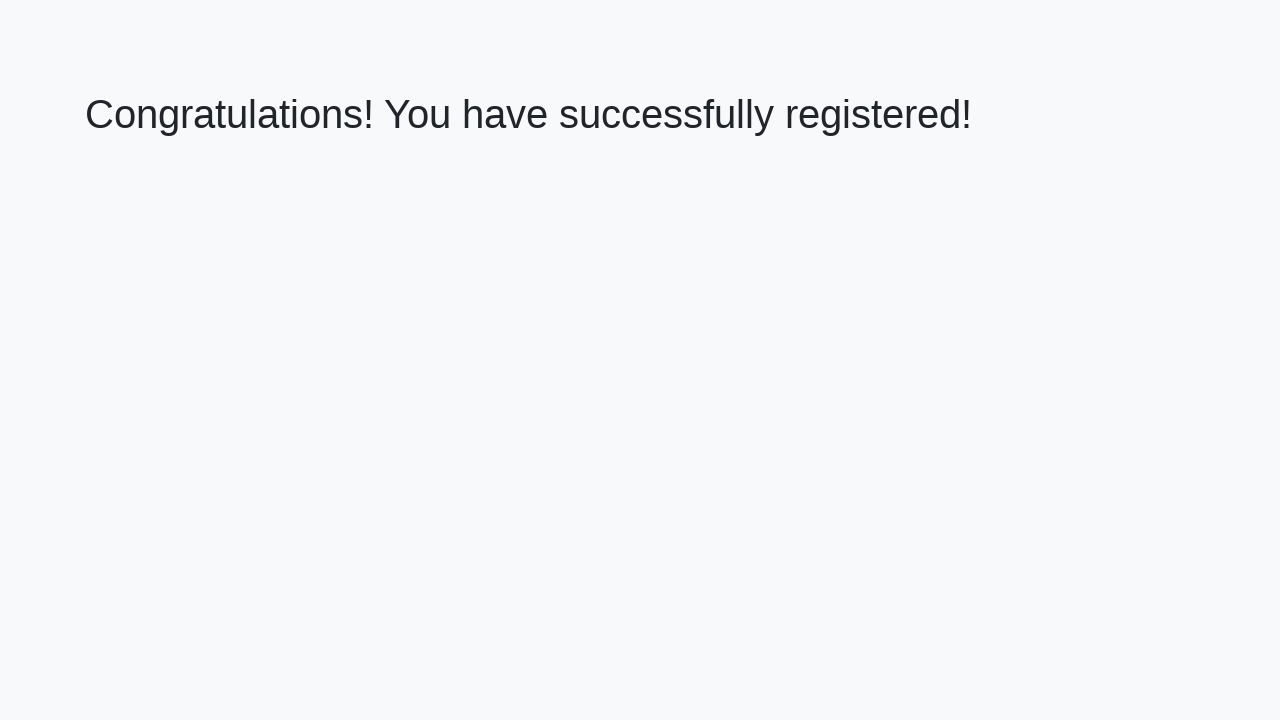

Verified success message: 'Congratulations! You have successfully registered!'
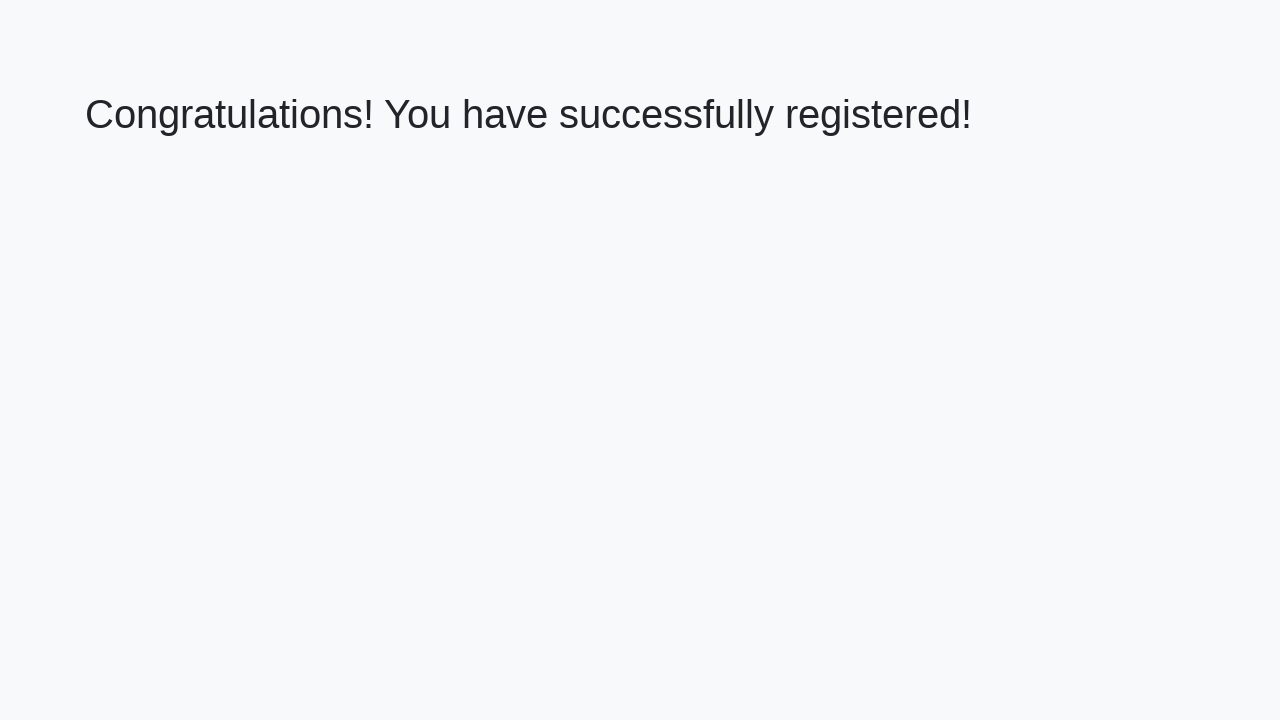

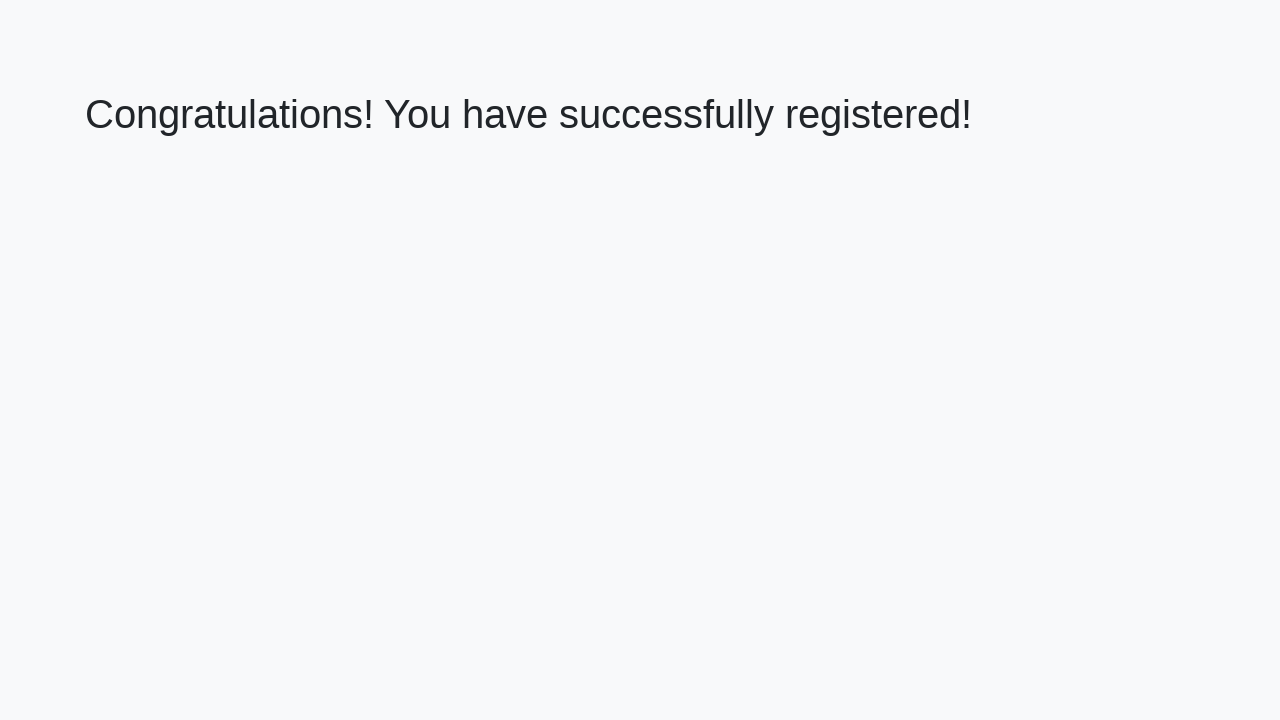